Tests that new todo items are appended to the bottom of the list by creating 3 items

Starting URL: https://demo.playwright.dev/todomvc

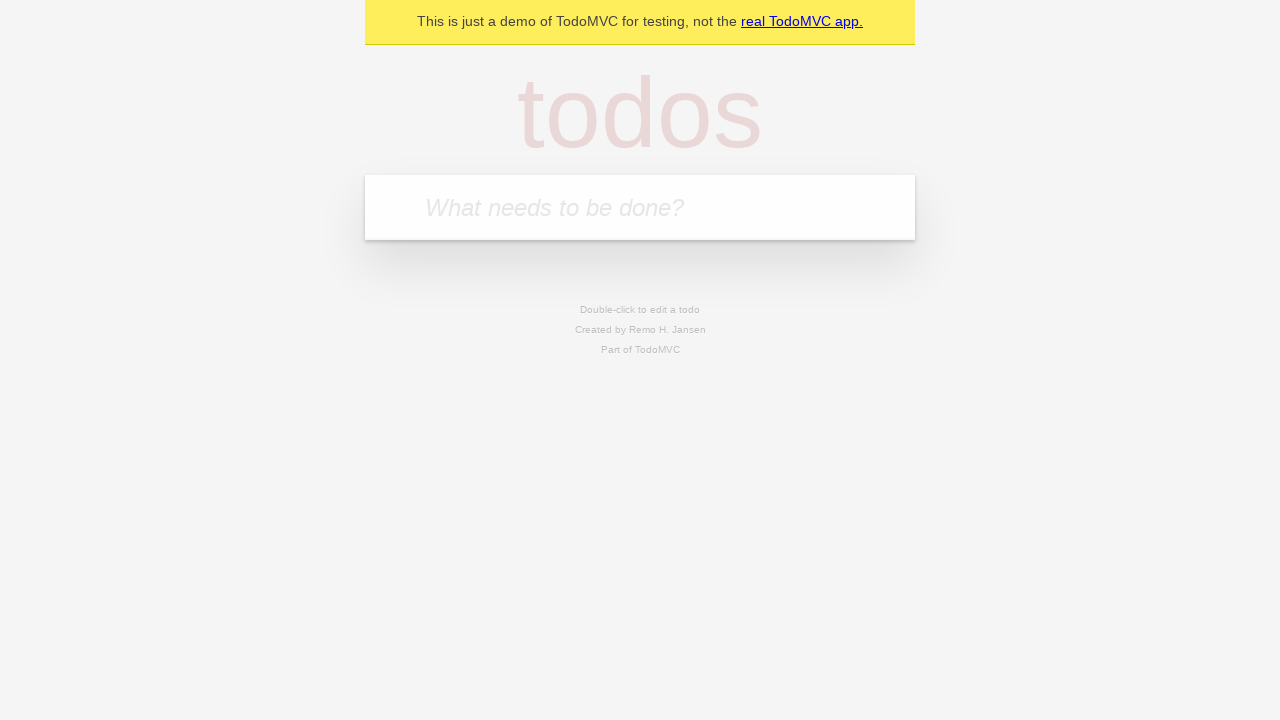

Filled new todo input with 'buy some cheese' on .new-todo
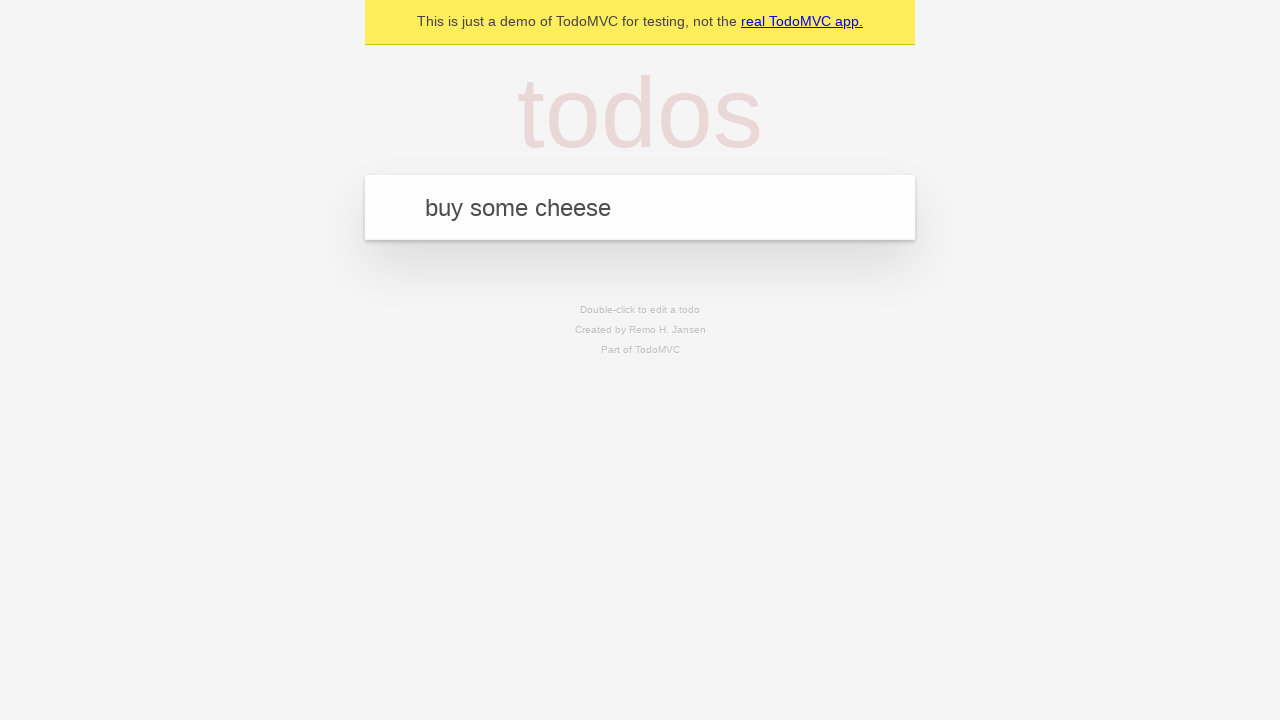

Pressed Enter to create first todo item on .new-todo
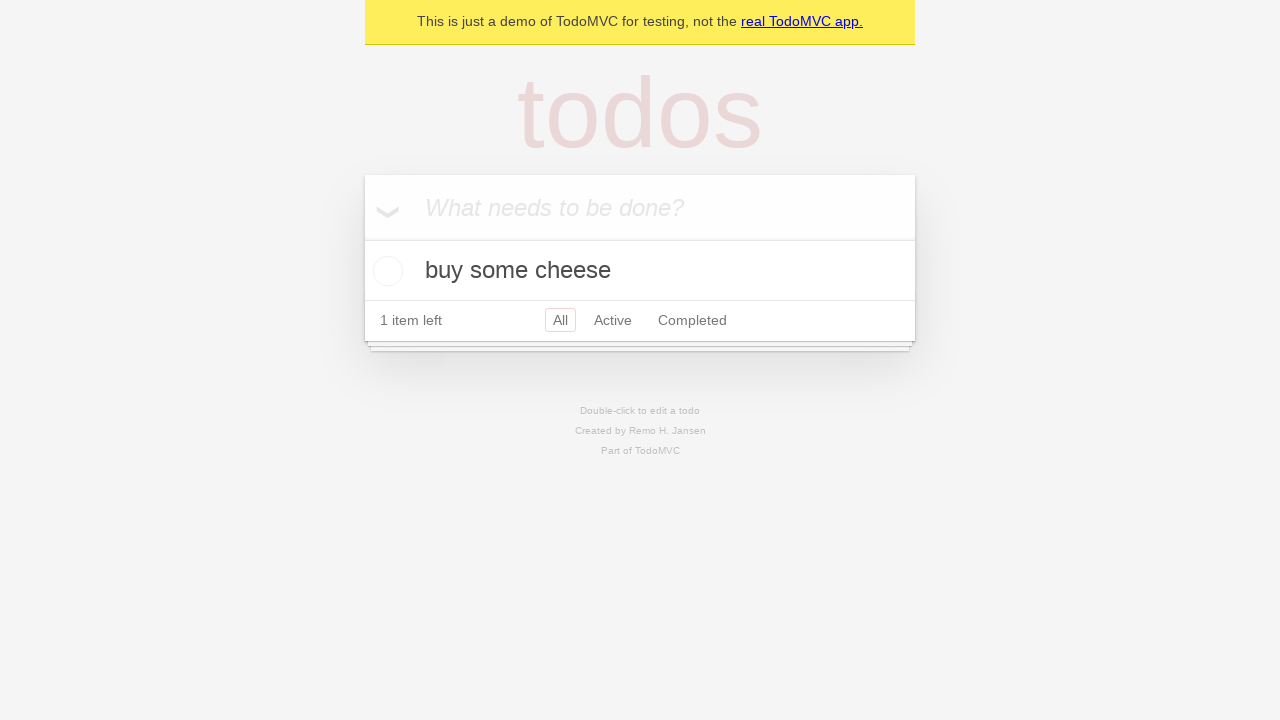

Filled new todo input with 'feed the cat' on .new-todo
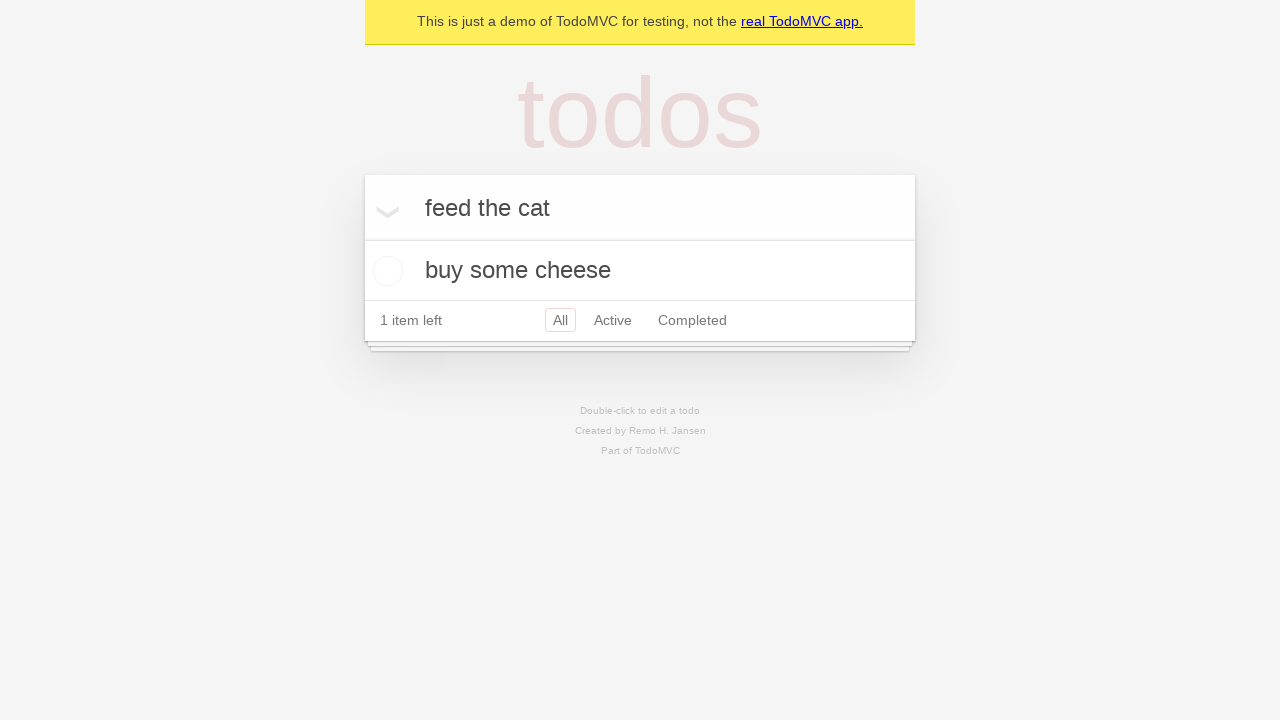

Pressed Enter to create second todo item on .new-todo
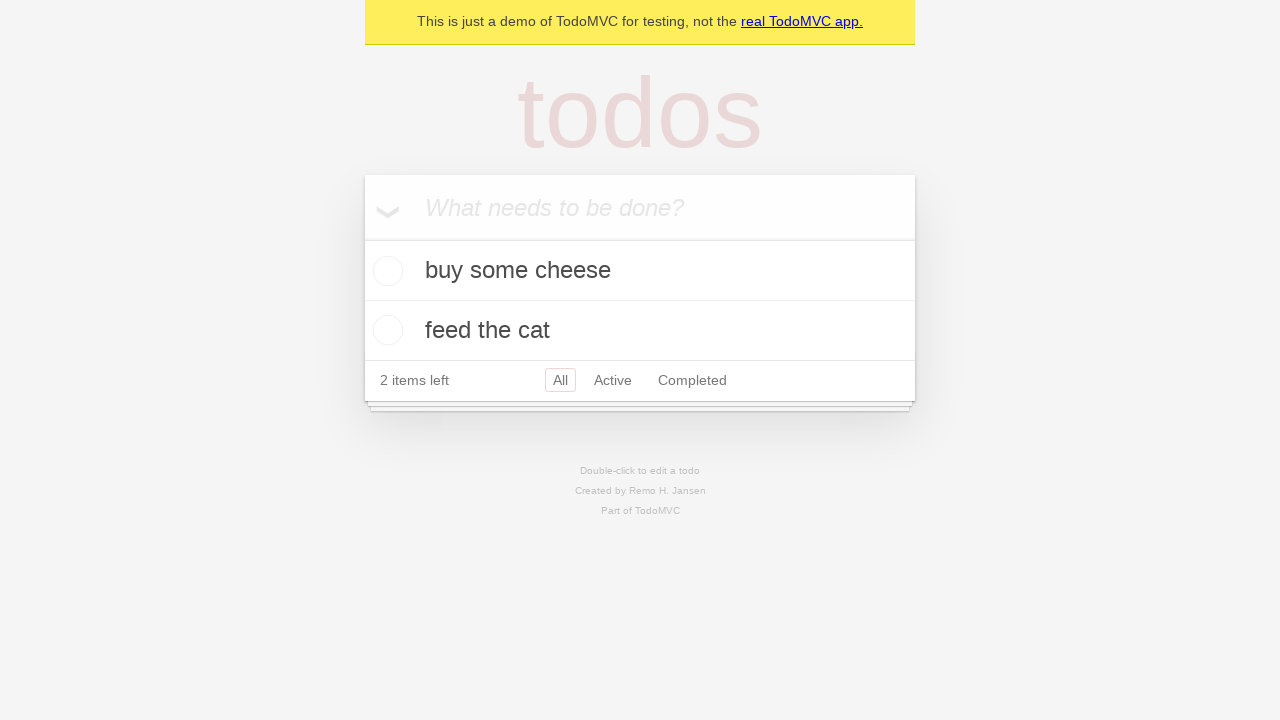

Filled new todo input with 'book a doctors appointment' on .new-todo
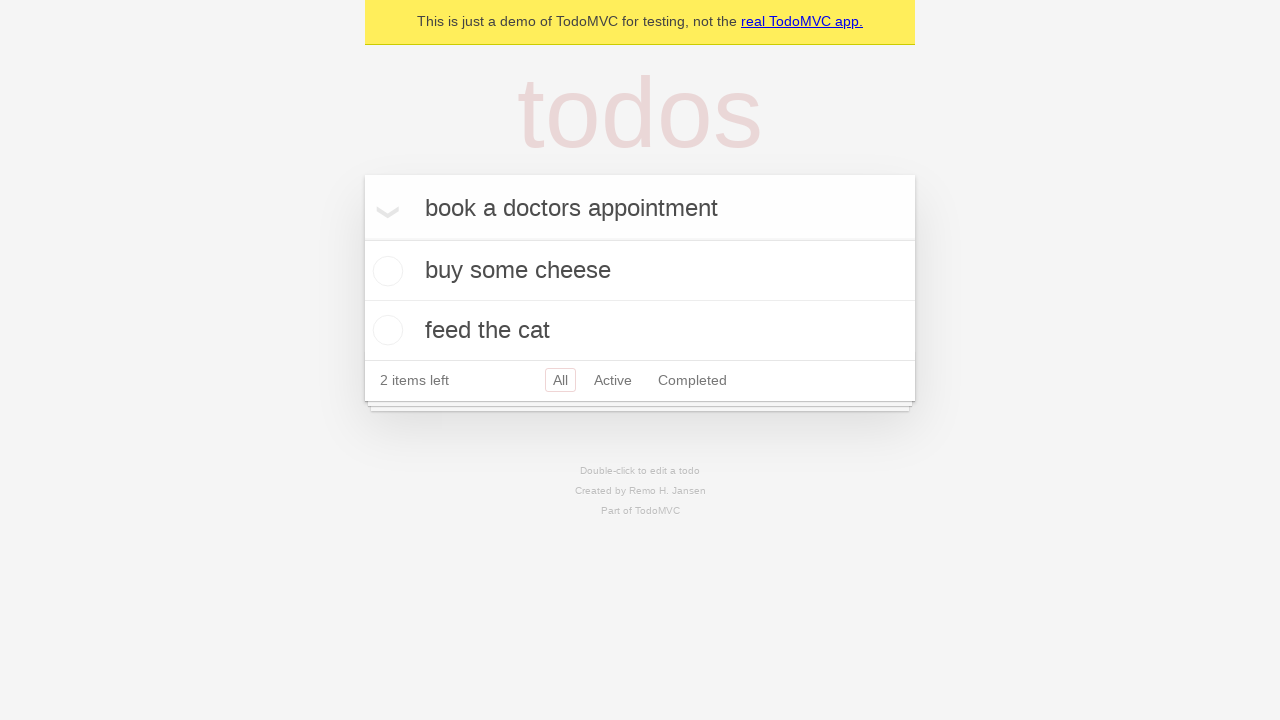

Pressed Enter to create third todo item on .new-todo
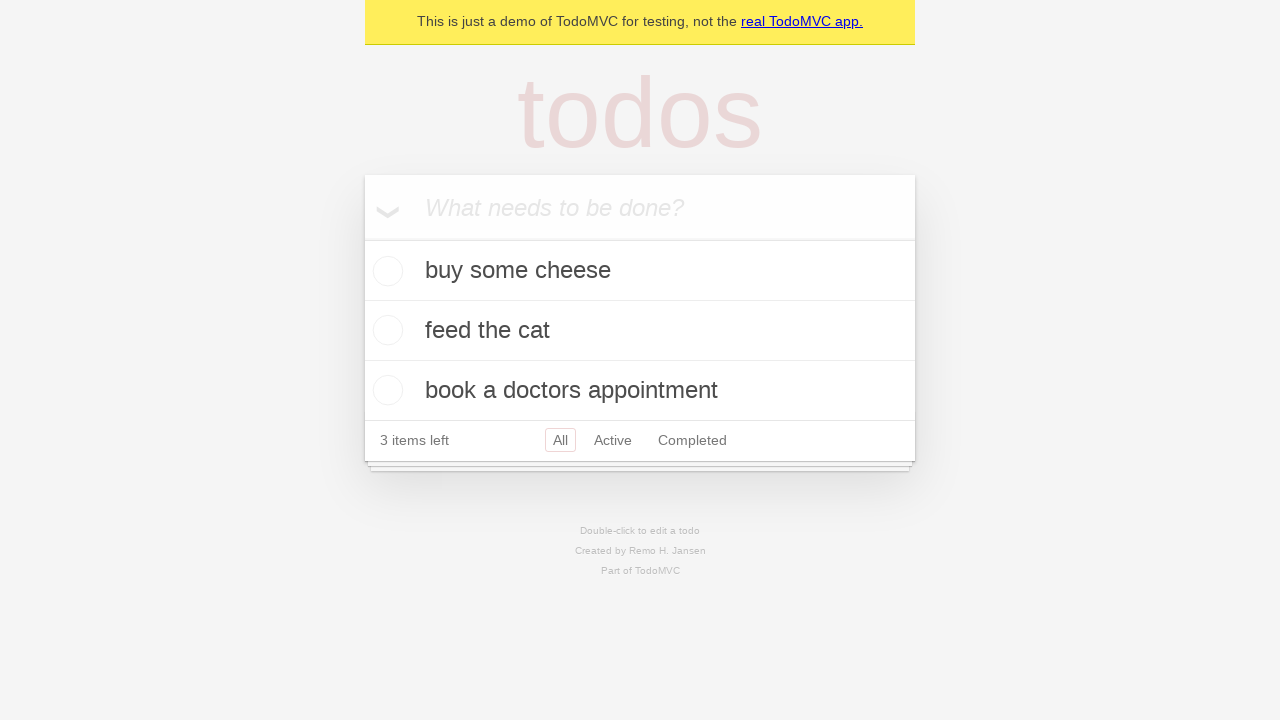

Waited for third todo item to appear in list
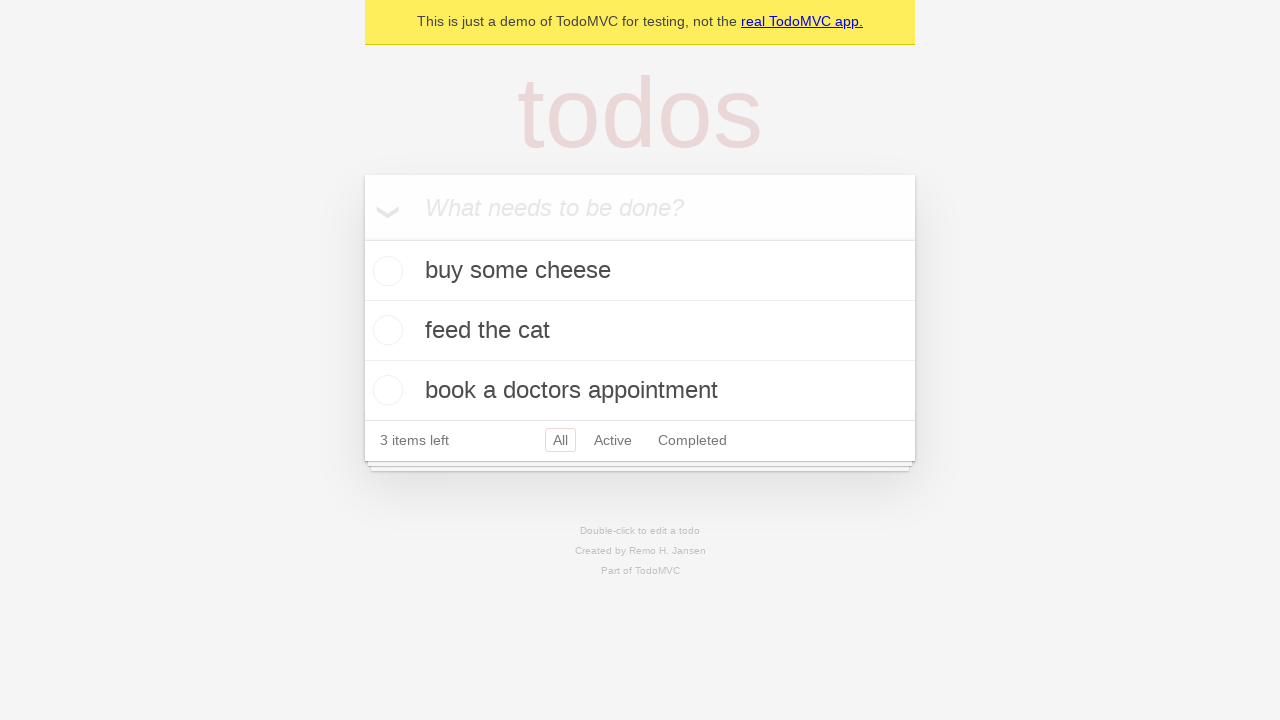

Waited for todo counter to appear
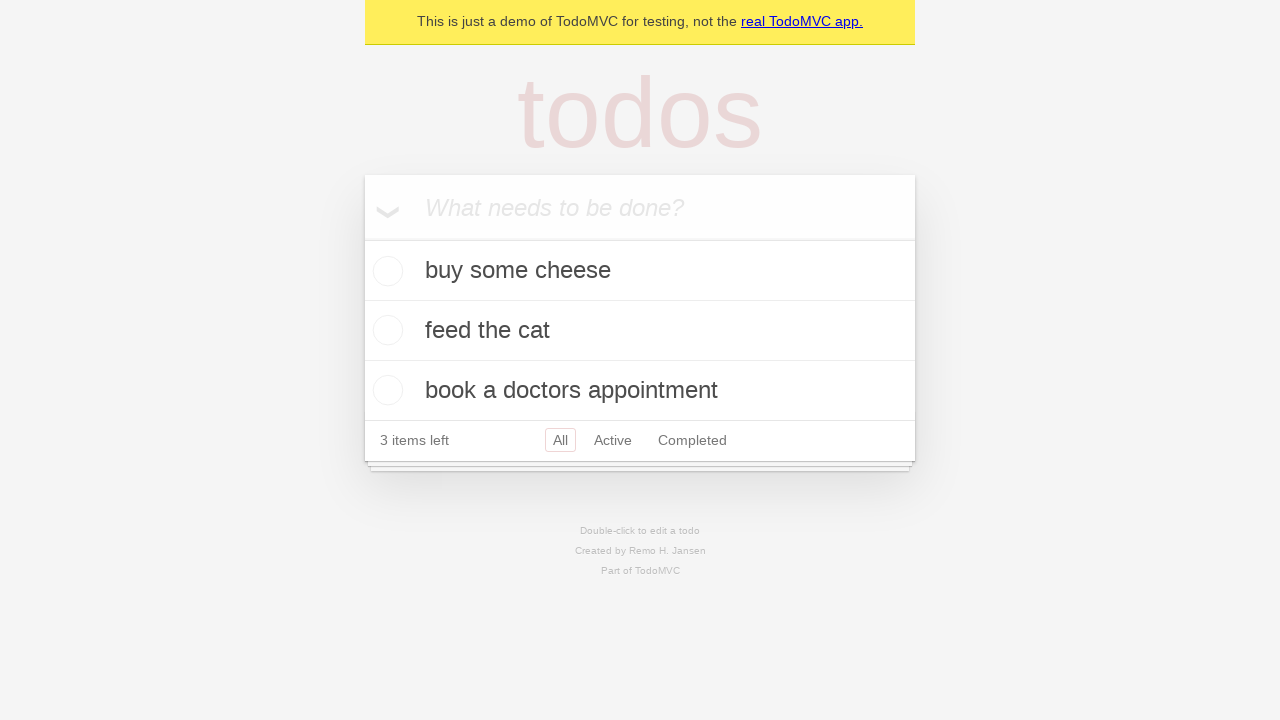

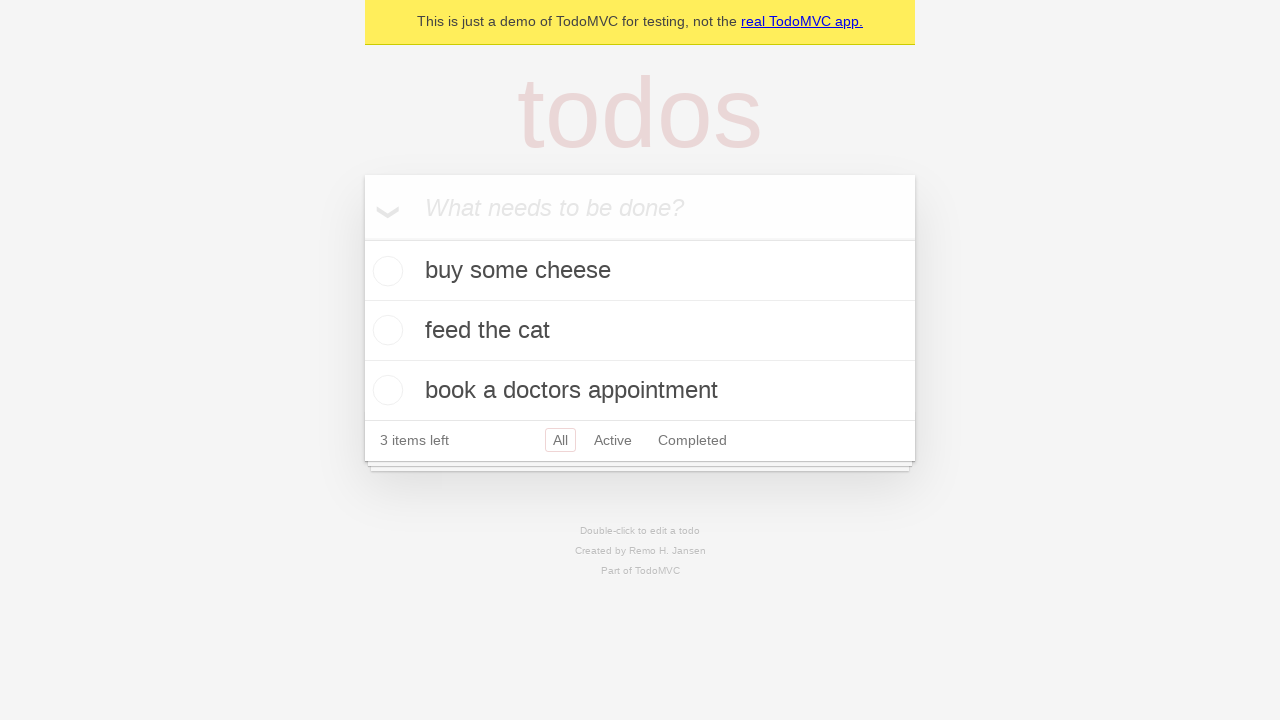